Tests a text box form by filling in full name, email, current address, and permanent address fields, then submitting the form.

Starting URL: https://demoqa.com/text-box

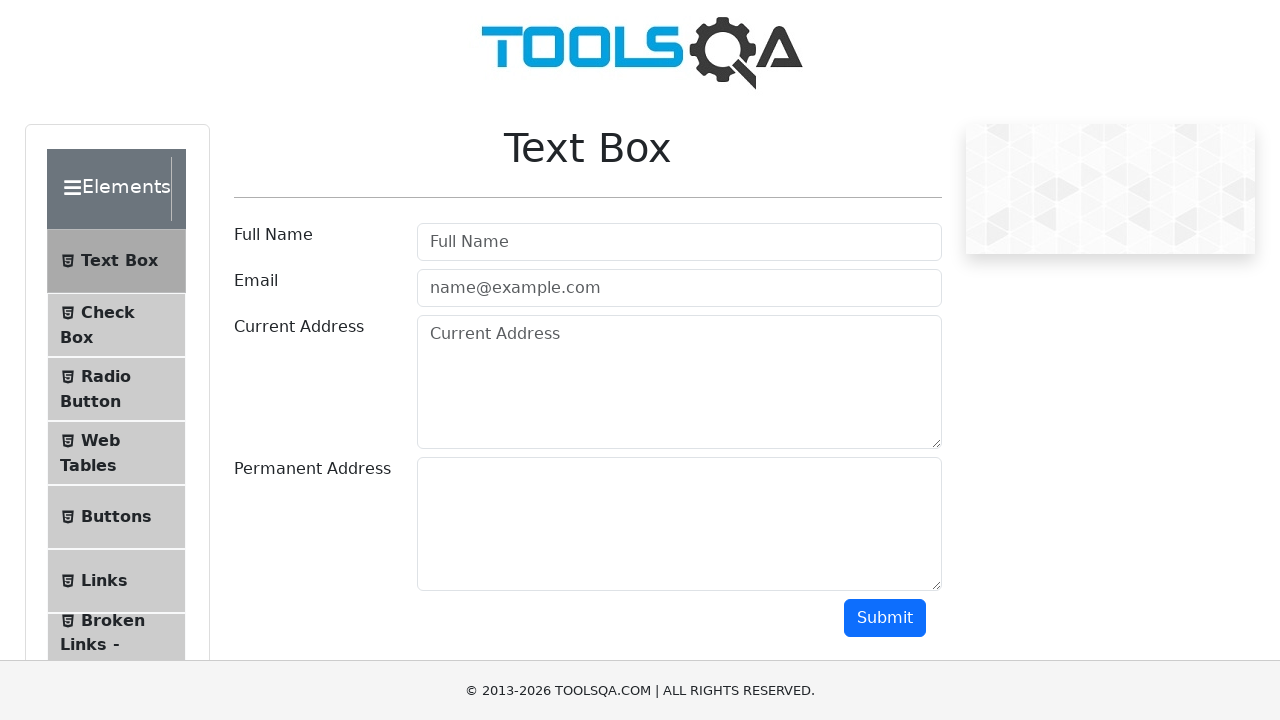

Clicked Full Name field at (679, 242) on internal:attr=[placeholder="Full Name"i]
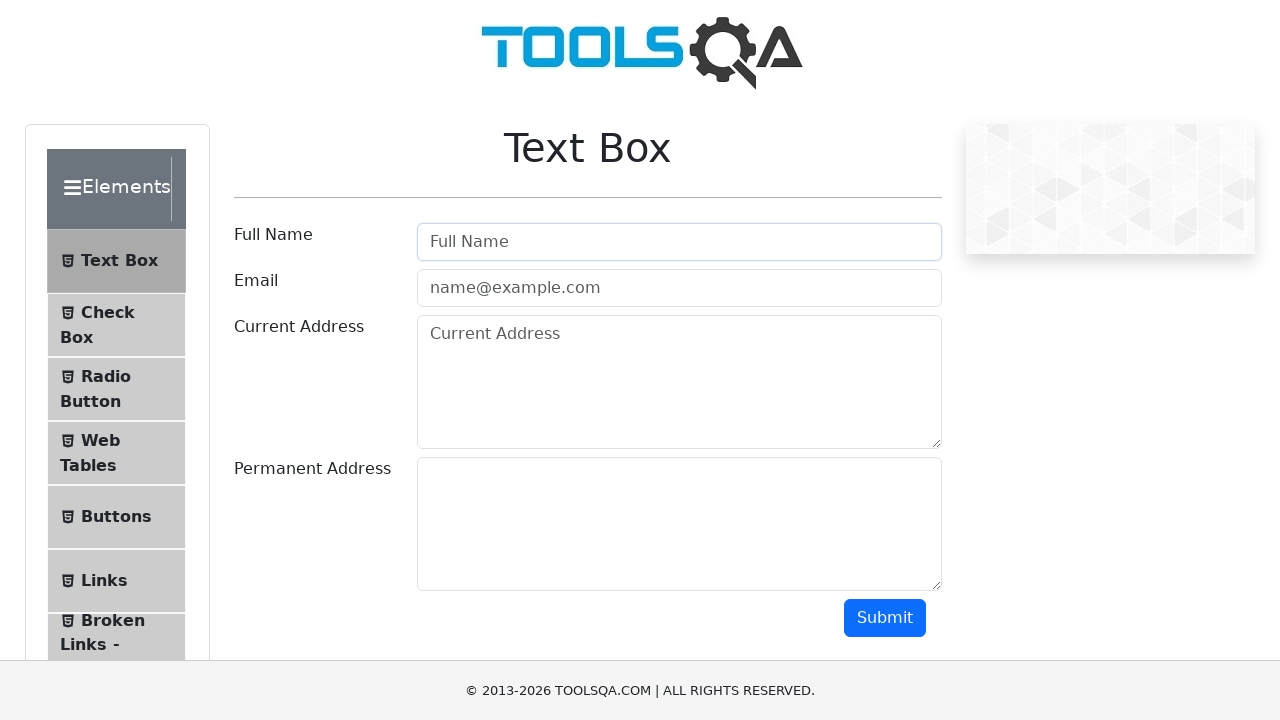

Filled Full Name field with 'Oussama' on internal:attr=[placeholder="Full Name"i]
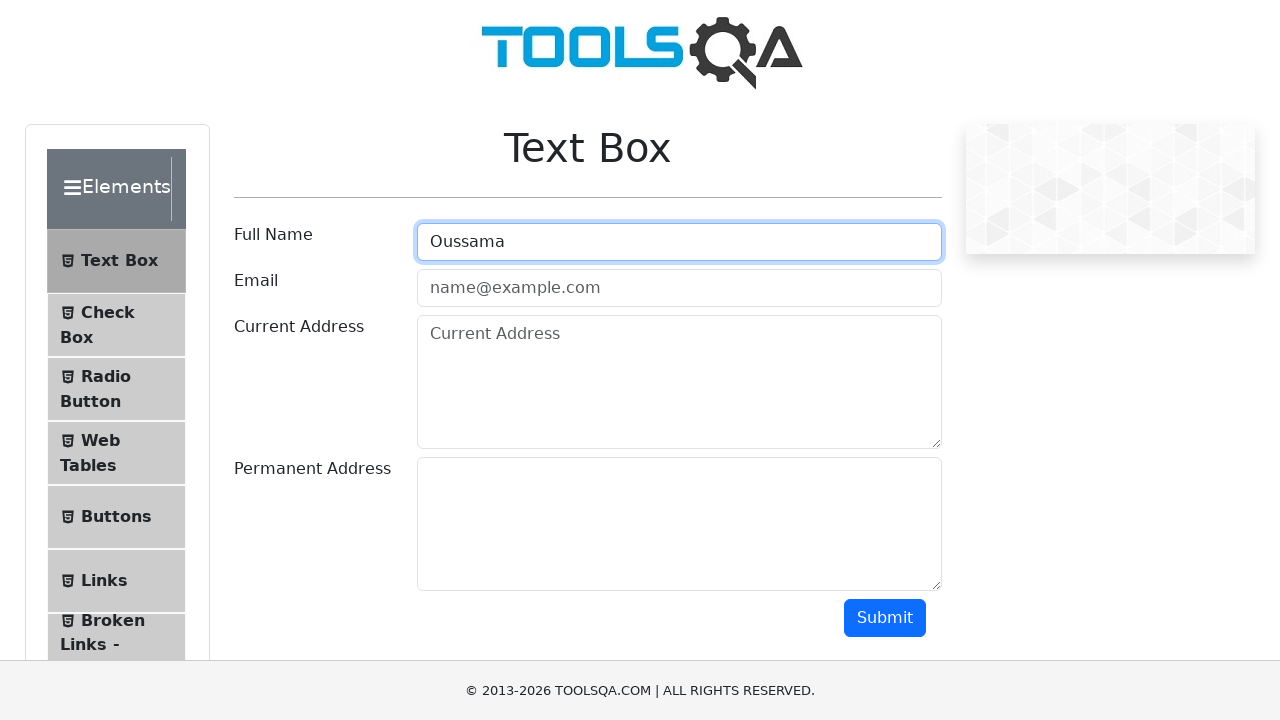

Filled Email field with 'Oussama@gmail.com' on internal:attr=[placeholder="name@example.com"i]
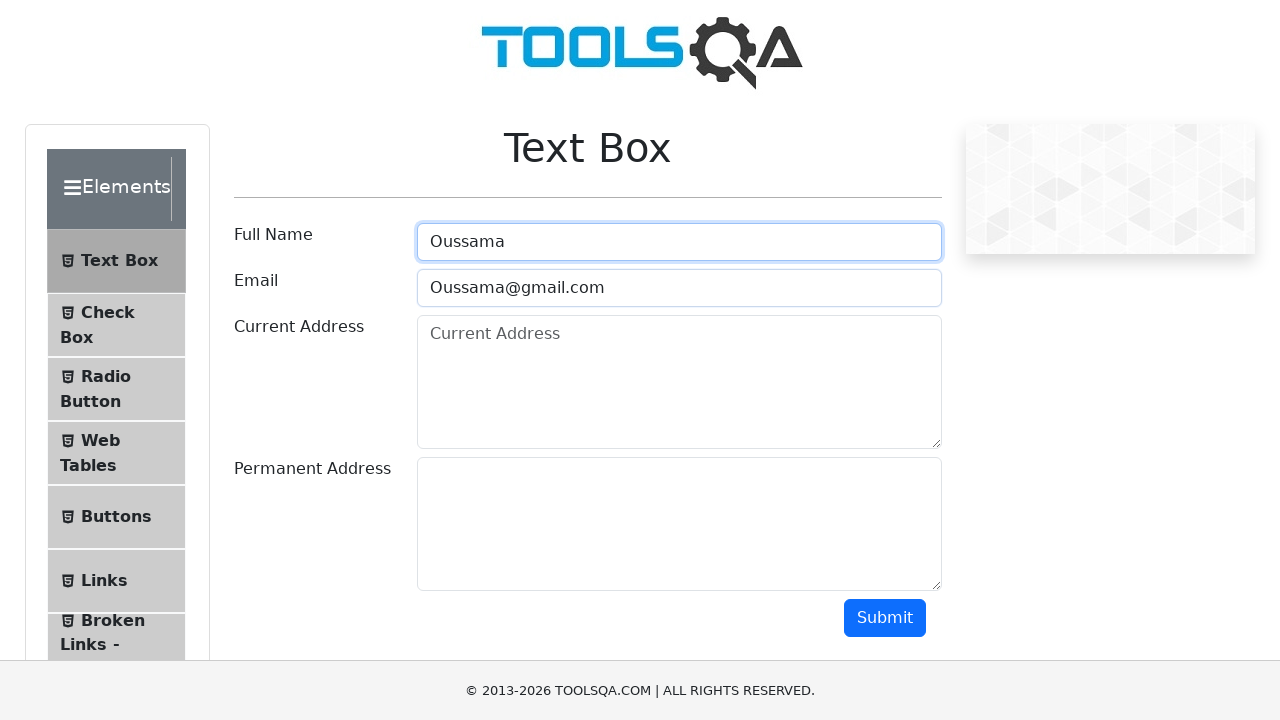

Filled Current Address field with provided address on internal:attr=[placeholder="Current Address"i]
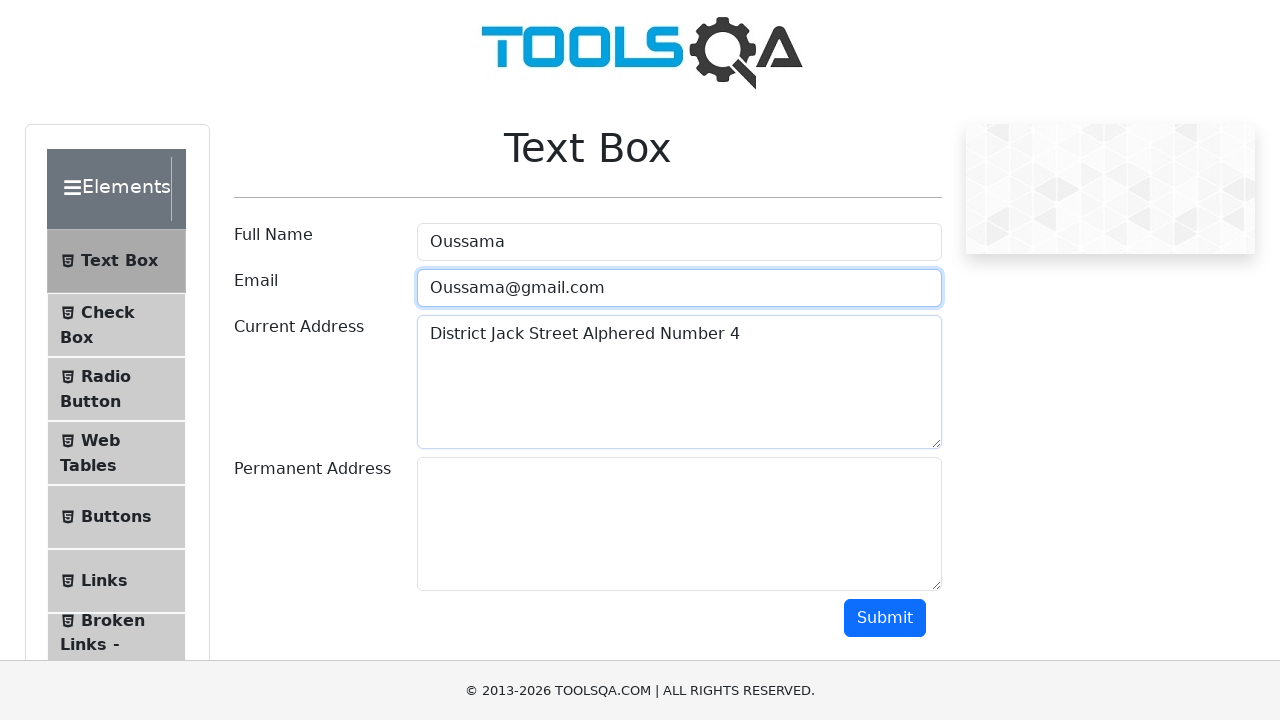

Filled Permanent Address field with same address on #permanentAddress
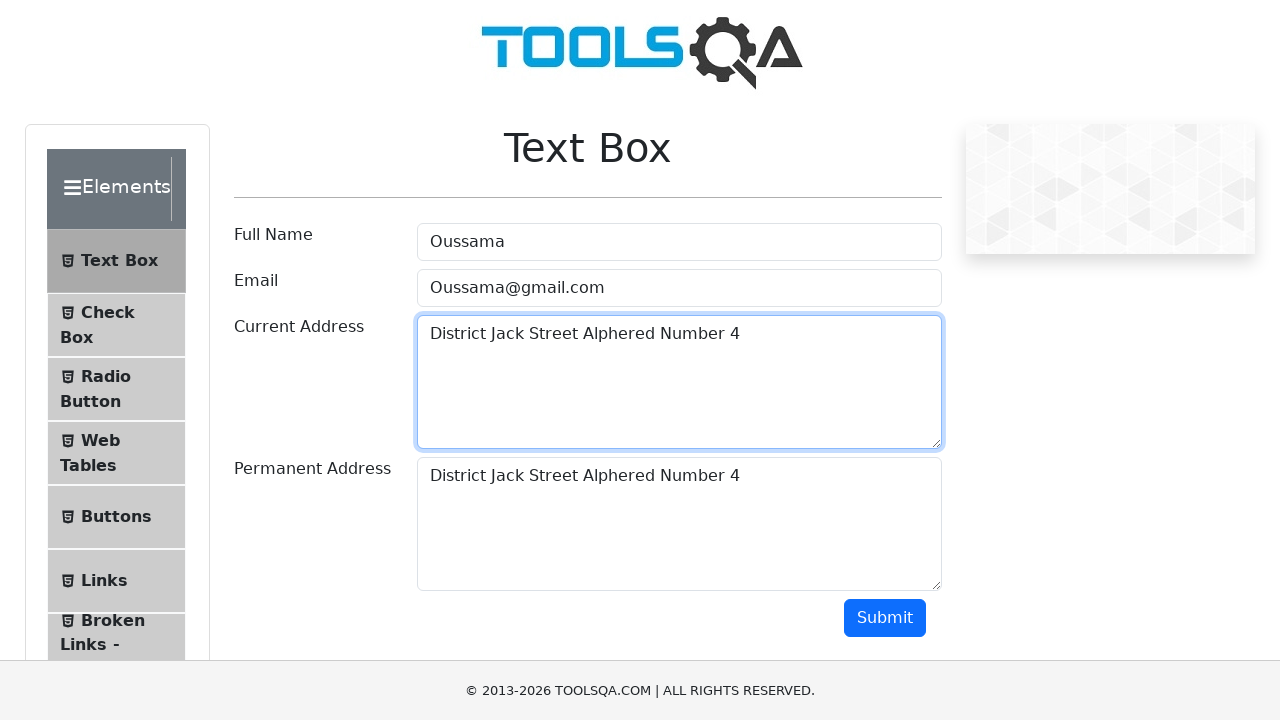

Clicked Submit button to submit the text box form at (885, 618) on internal:role=button[name="Submit"i]
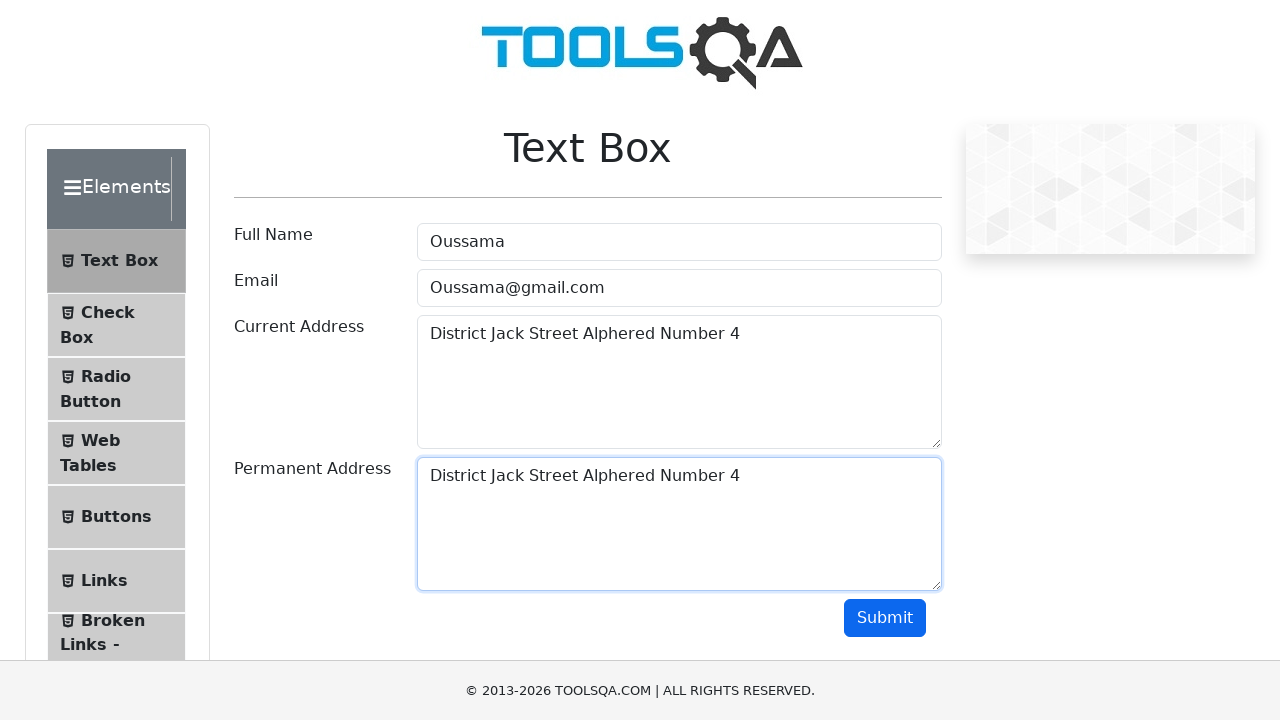

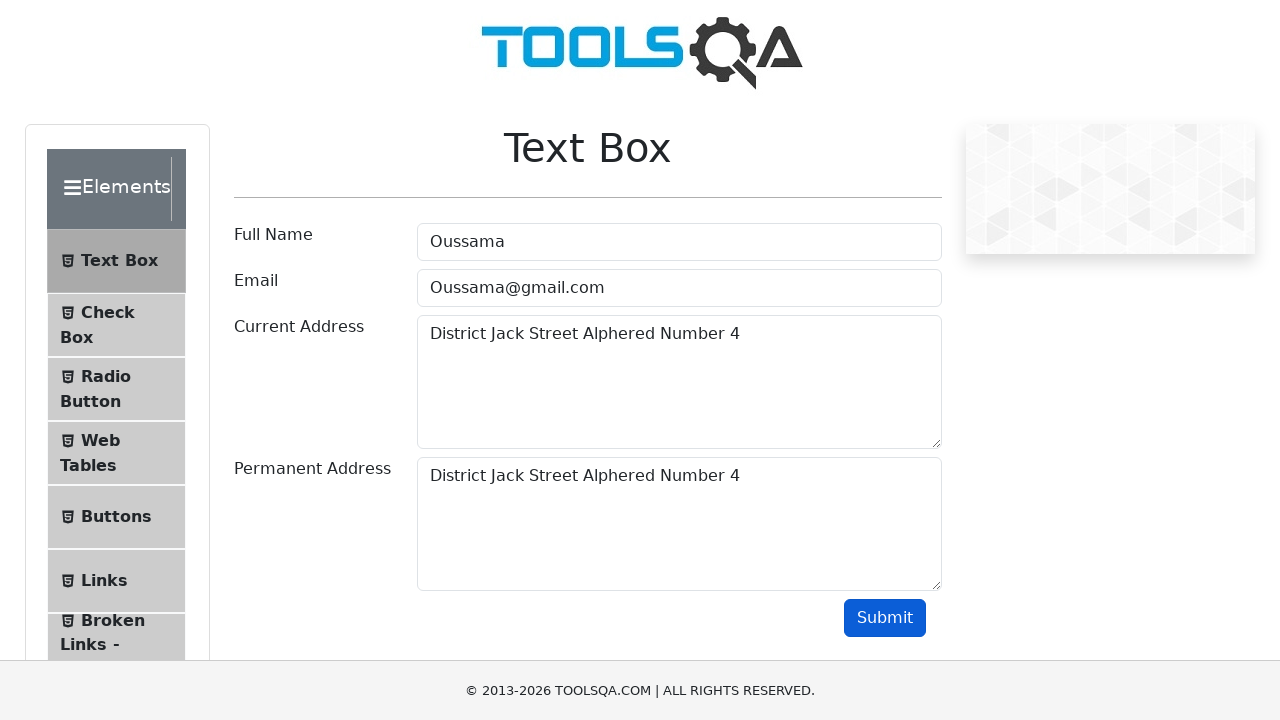